Tests that clicking Clear completed removes all completed items from the list

Starting URL: https://demo.playwright.dev/todomvc

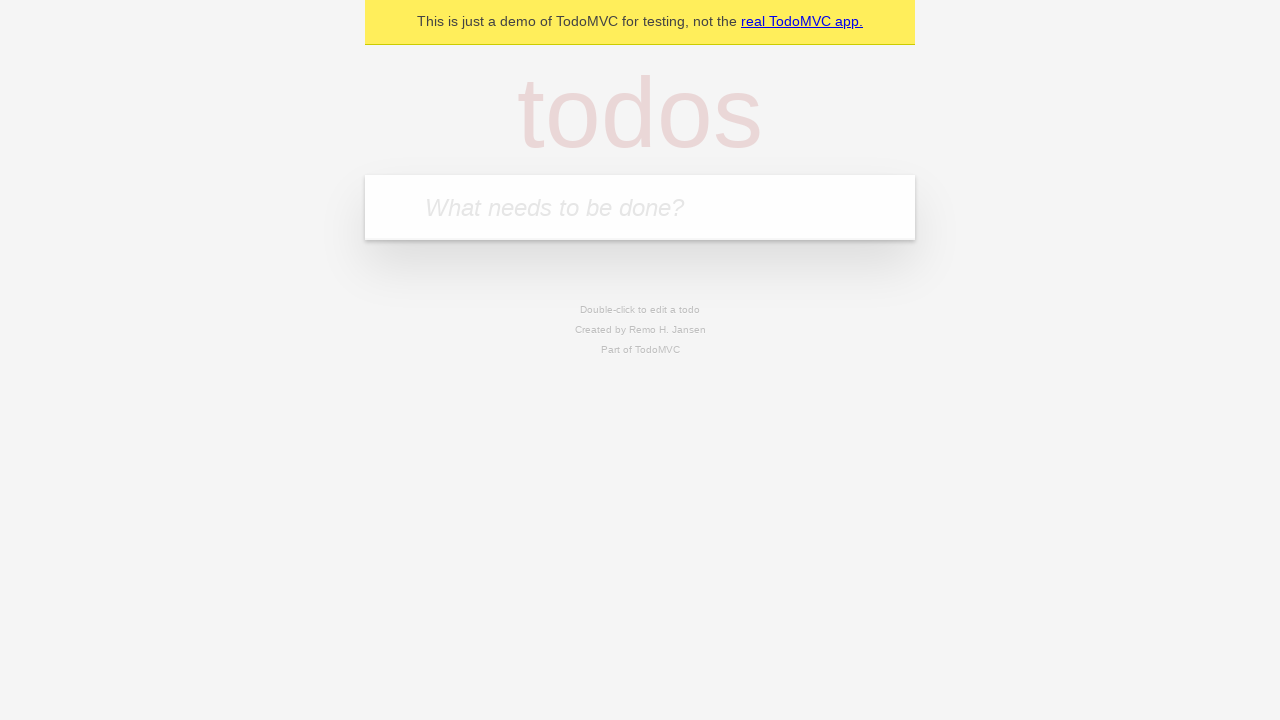

Filled new todo input with 'buy some cheese' on .new-todo
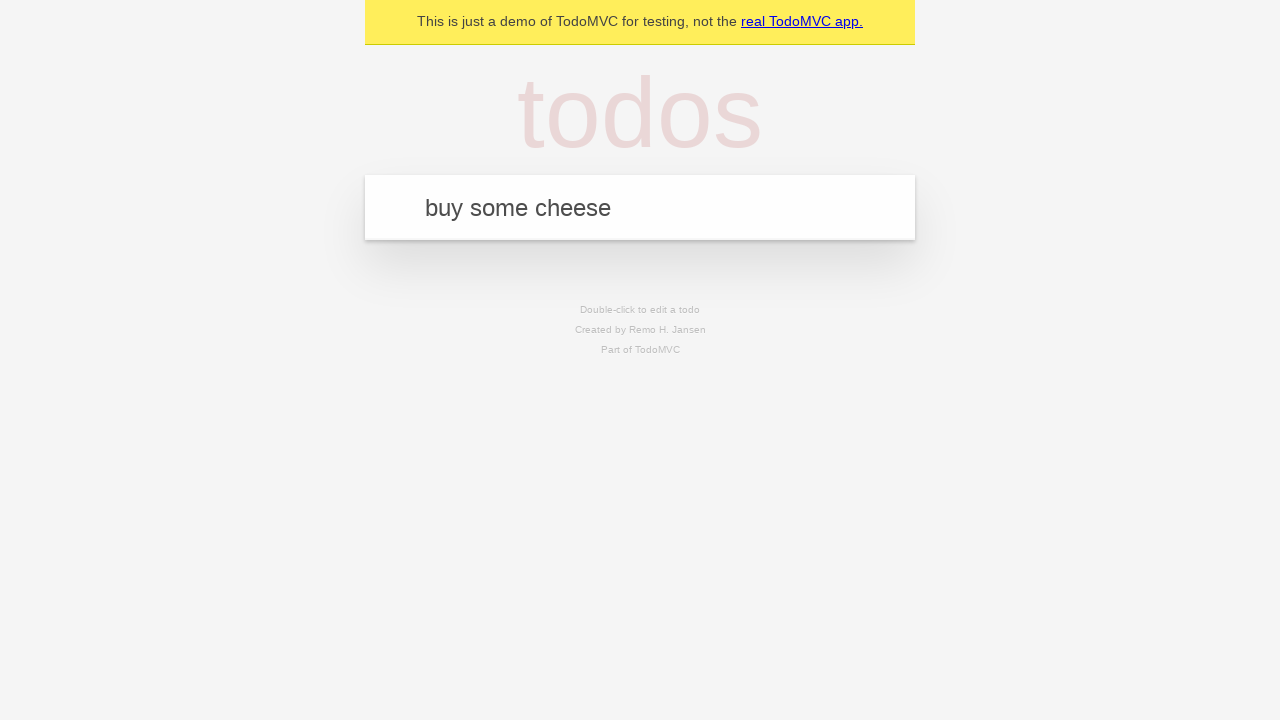

Pressed Enter to add 'buy some cheese' to the list on .new-todo
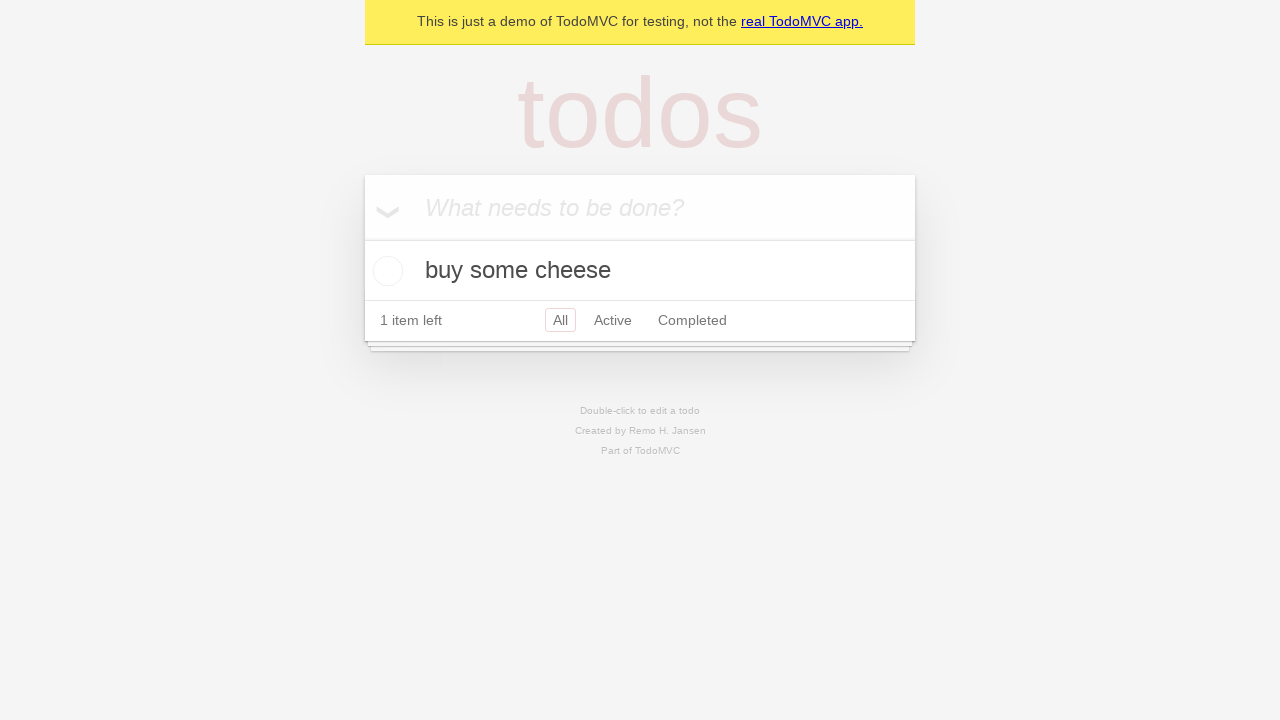

Filled new todo input with 'feed the cat' on .new-todo
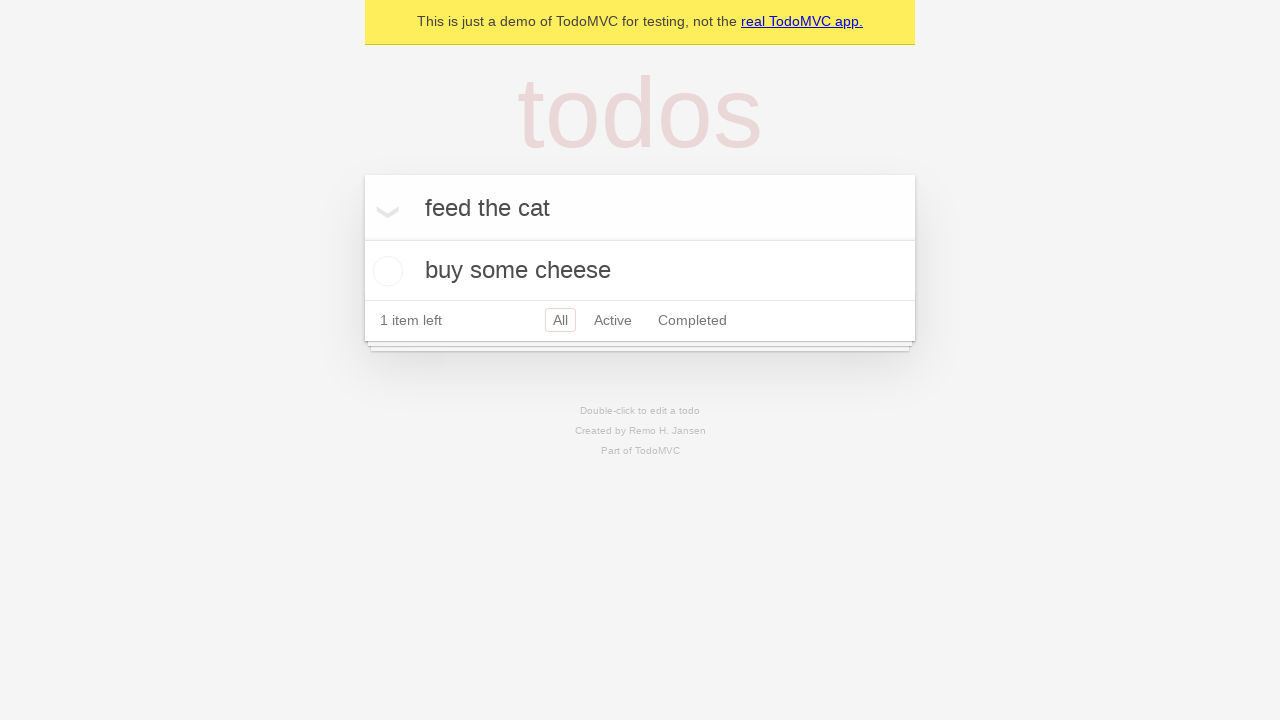

Pressed Enter to add 'feed the cat' to the list on .new-todo
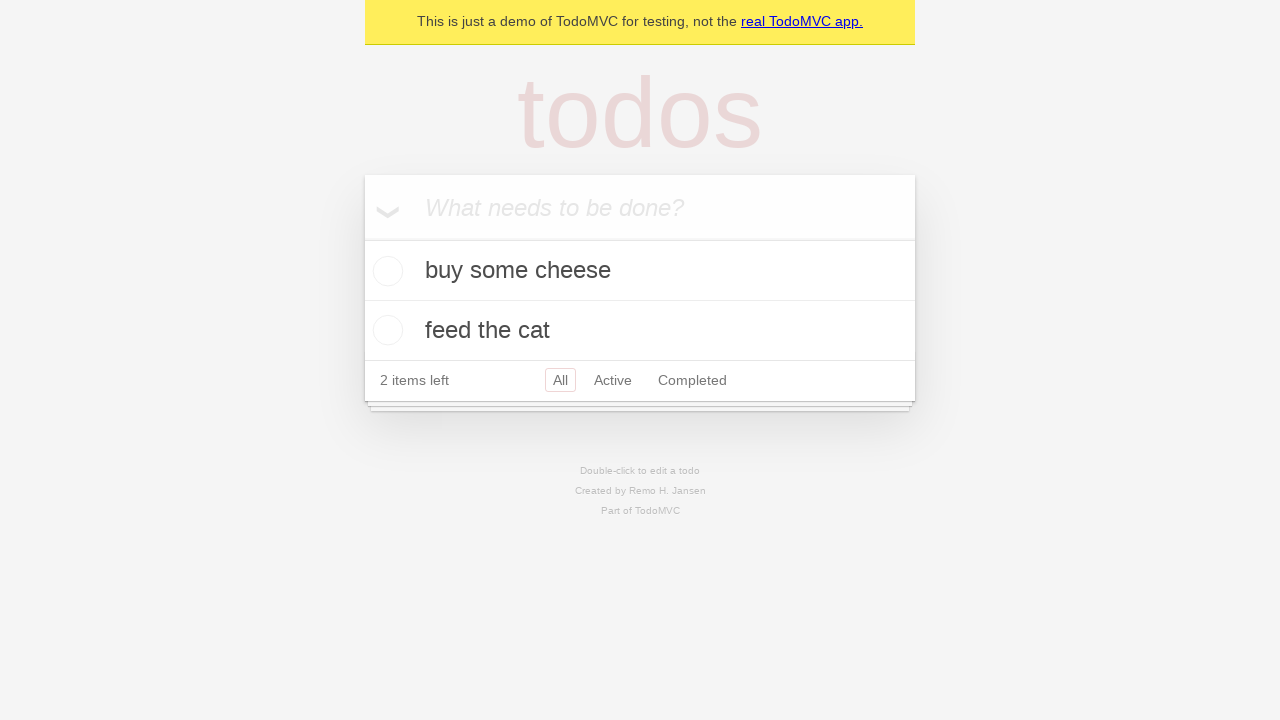

Filled new todo input with 'book a doctors appointment' on .new-todo
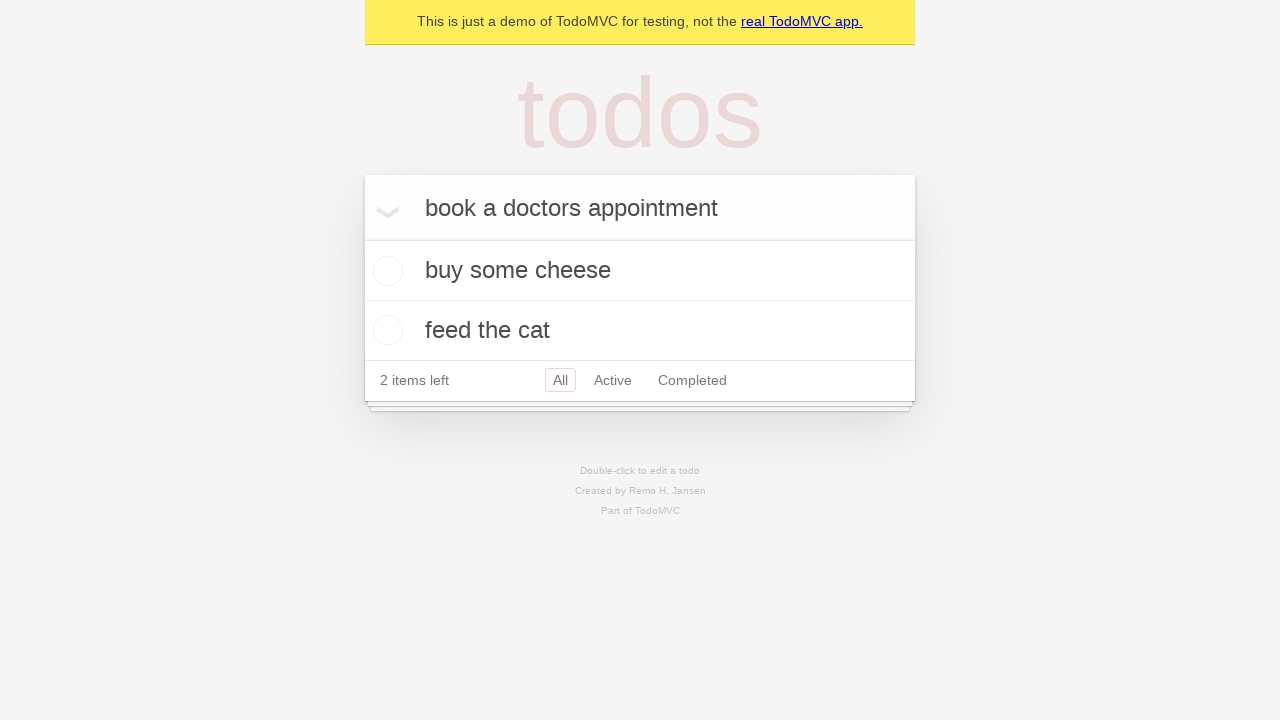

Pressed Enter to add 'book a doctors appointment' to the list on .new-todo
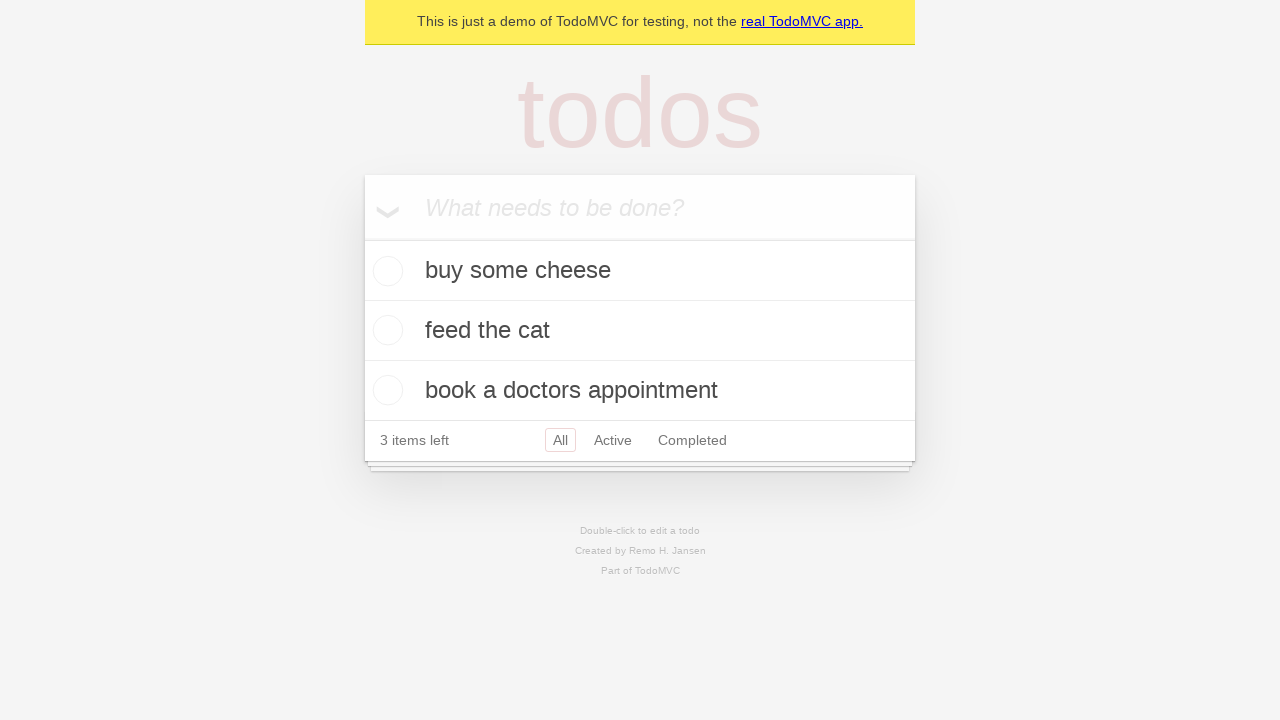

Located all todo items
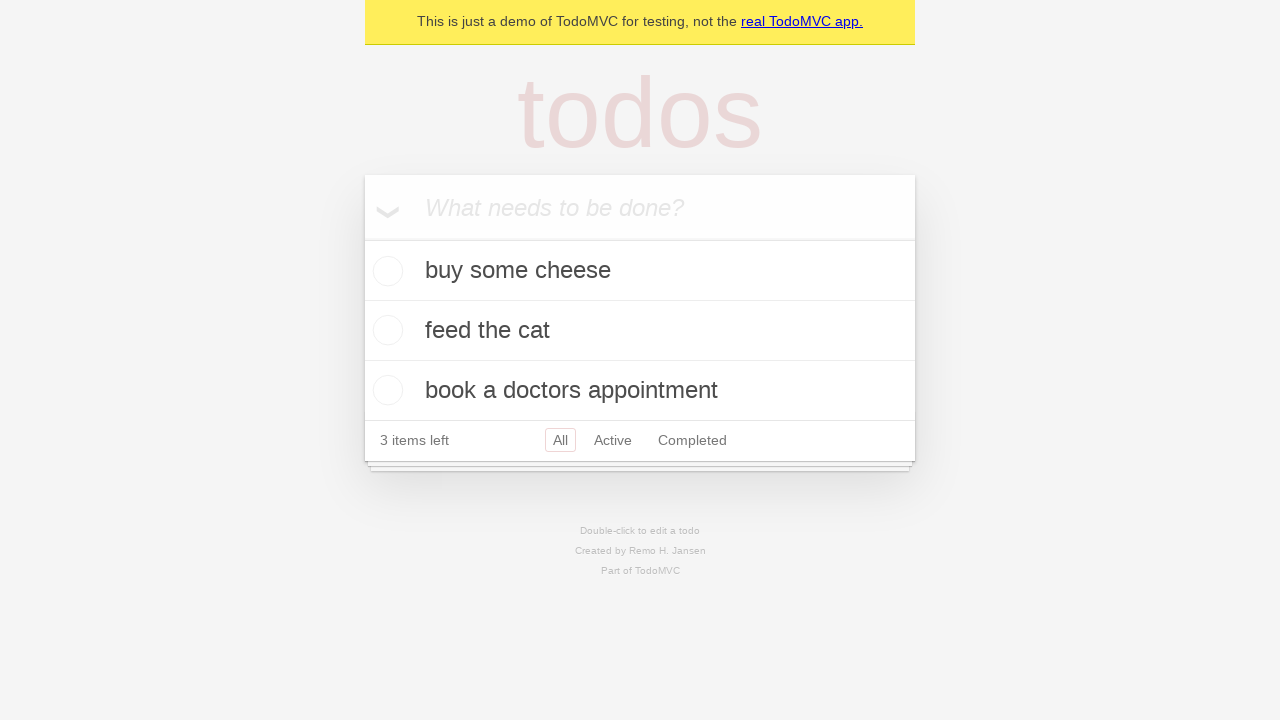

Marked second todo item as completed by clicking toggle checkbox at (385, 330) on .todo-list li >> nth=1 >> .toggle
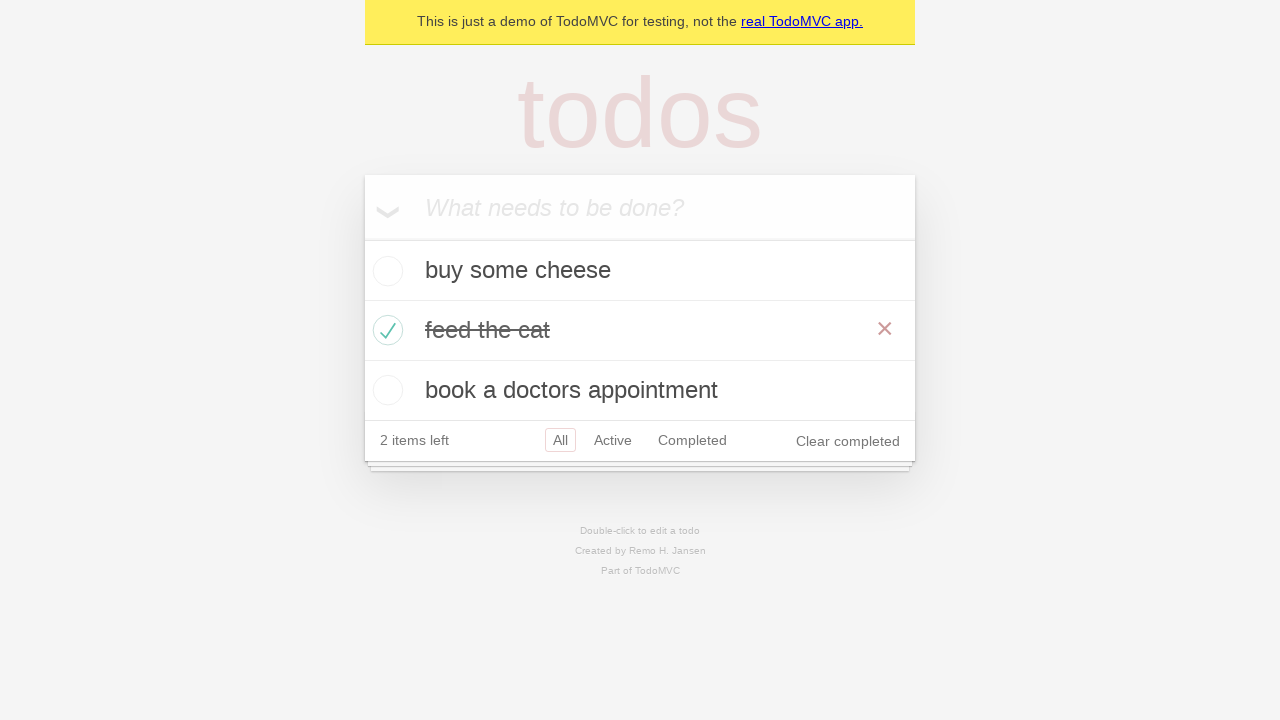

Clicked 'Clear completed' button to remove completed items at (848, 441) on .clear-completed
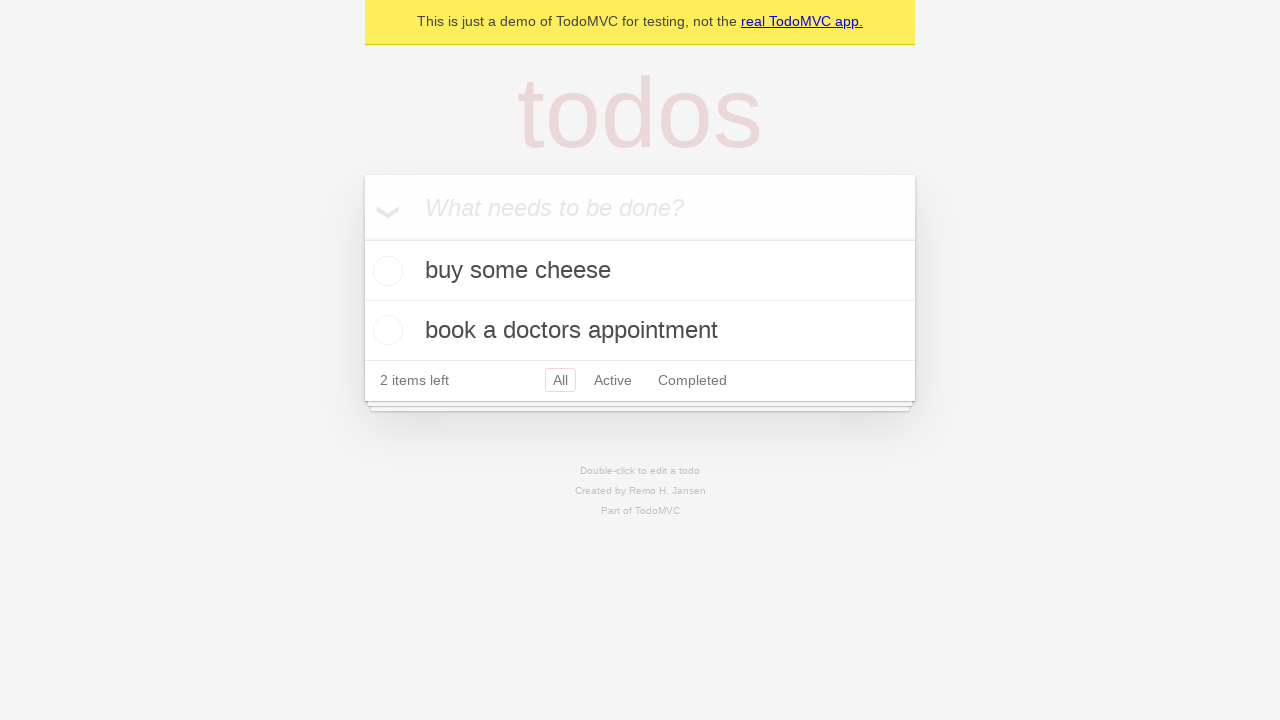

Verified that completed item was removed and 2 items remain in the list
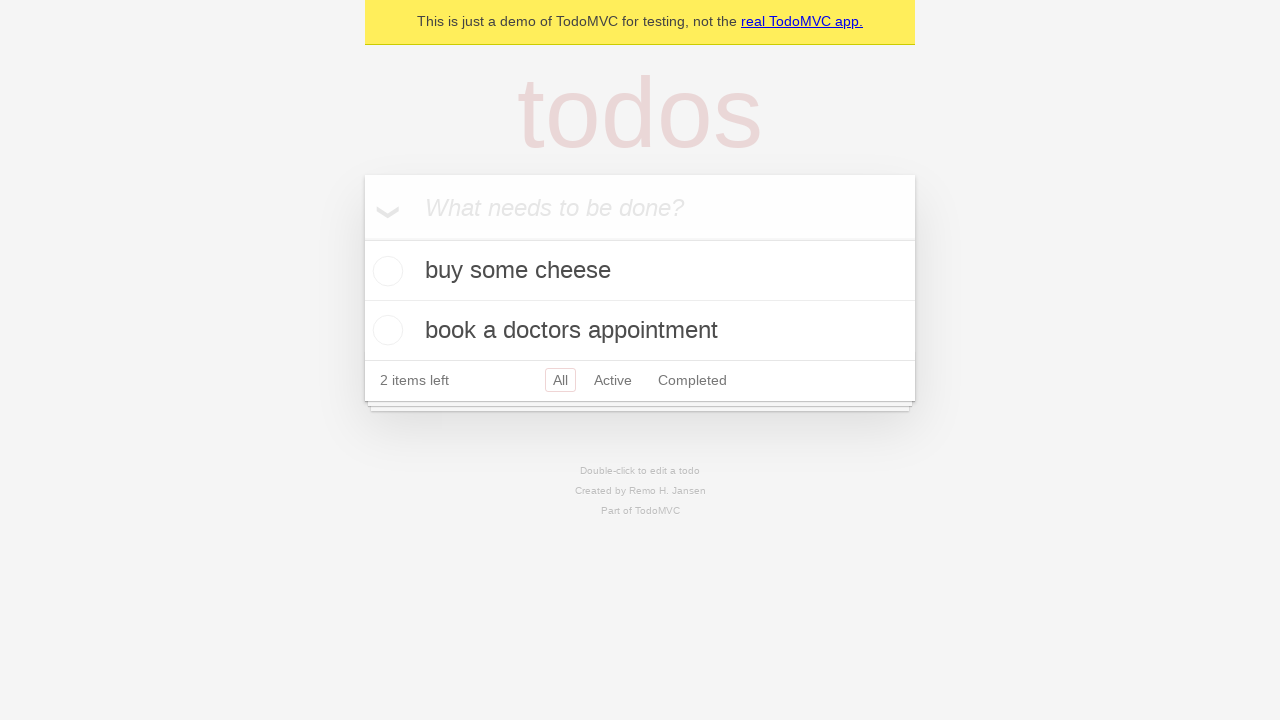

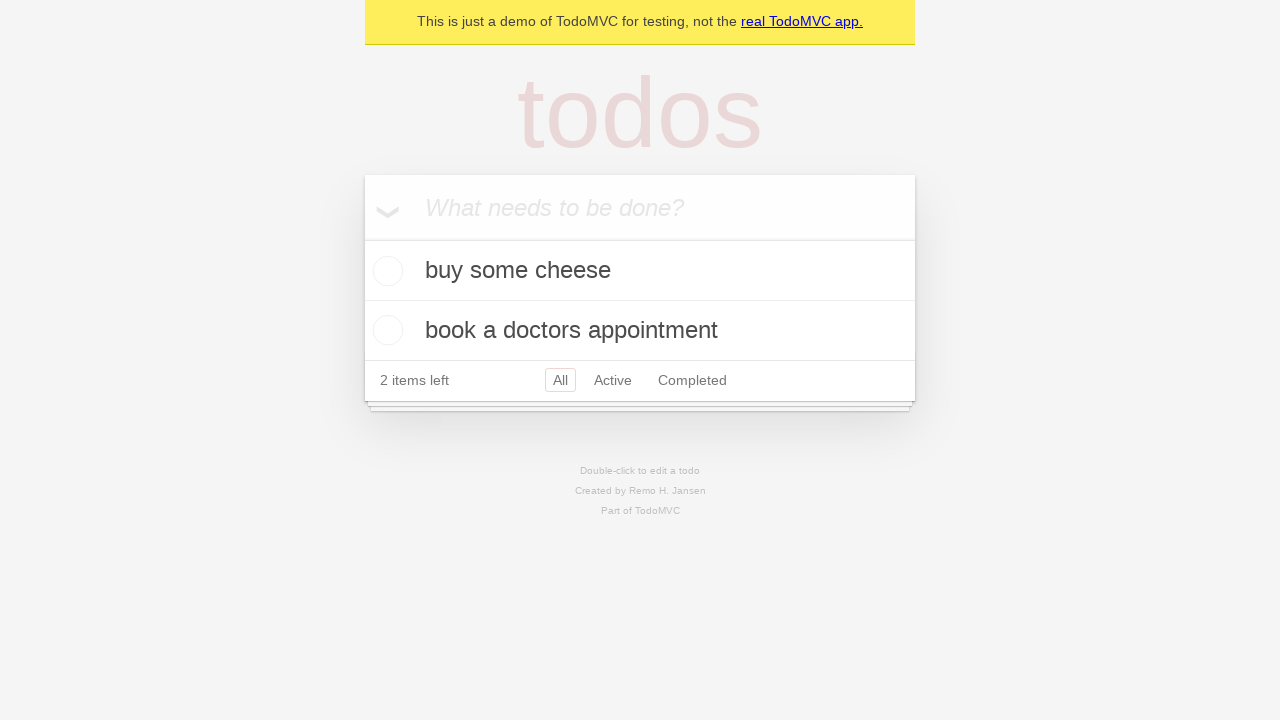